Tests submitting the contact form with empty/invalid details on demoblaze.com by clicking the contact link, leaving all fields empty, and clicking send.

Starting URL: https://demoblaze.com/index.html

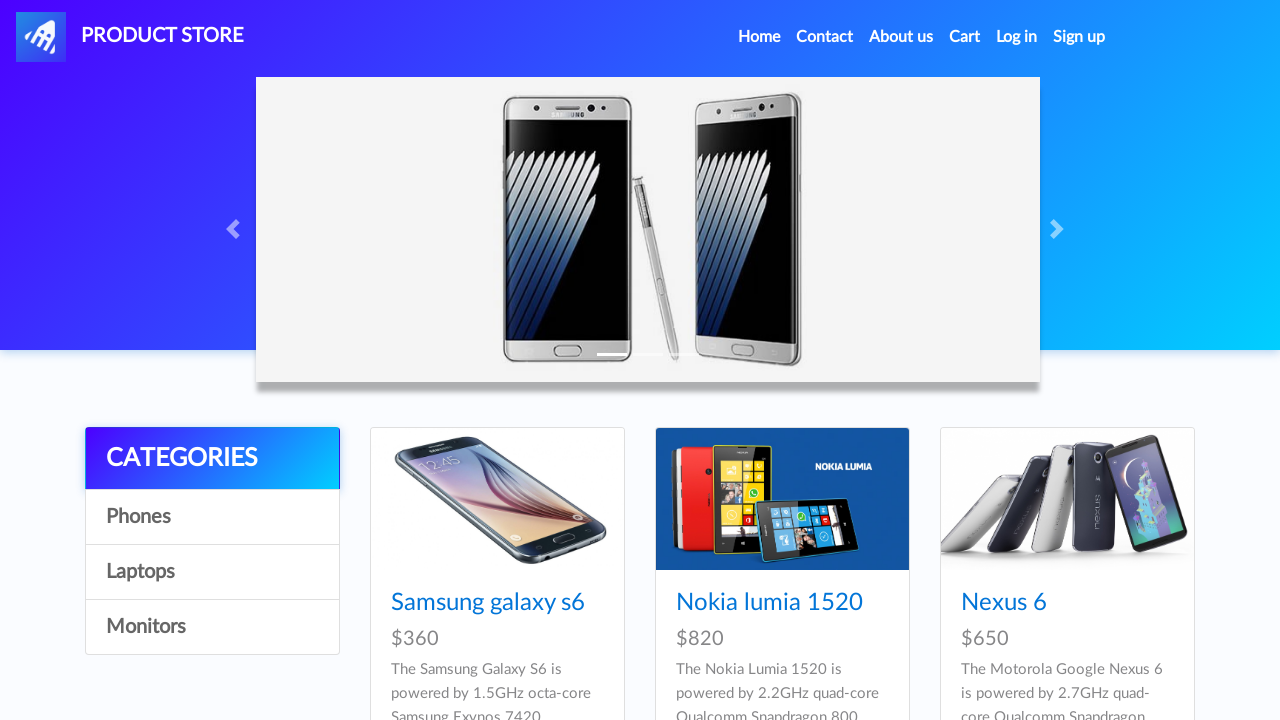

Clicked Contact link in navigation at (825, 37) on xpath=//*[@id='navbarExample']/ul/li[2]/a
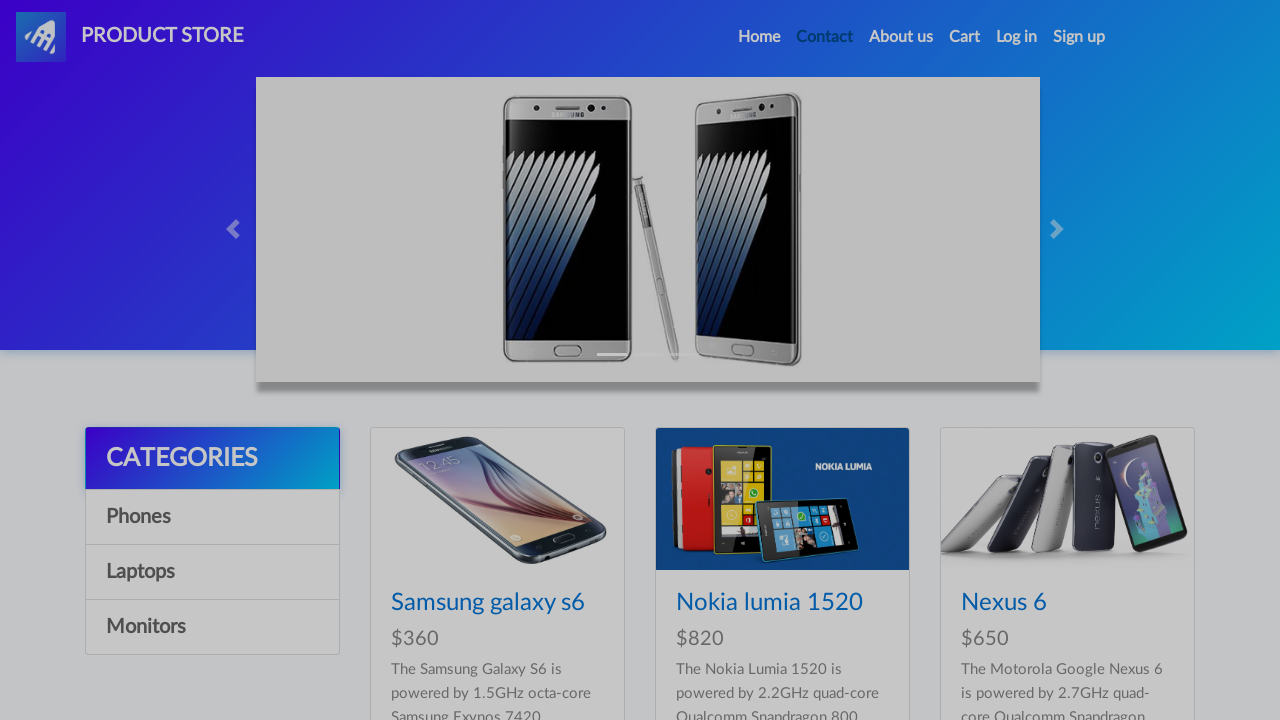

Contact modal appeared
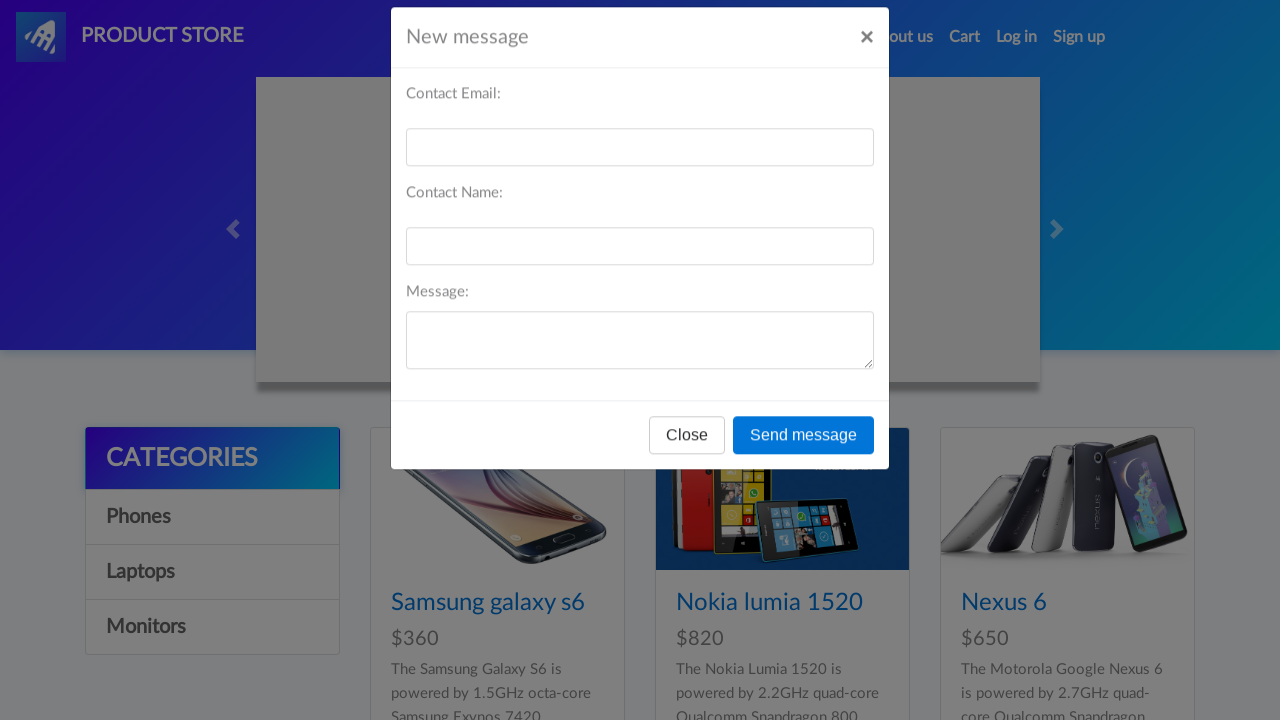

Left email field empty on #recipient-email
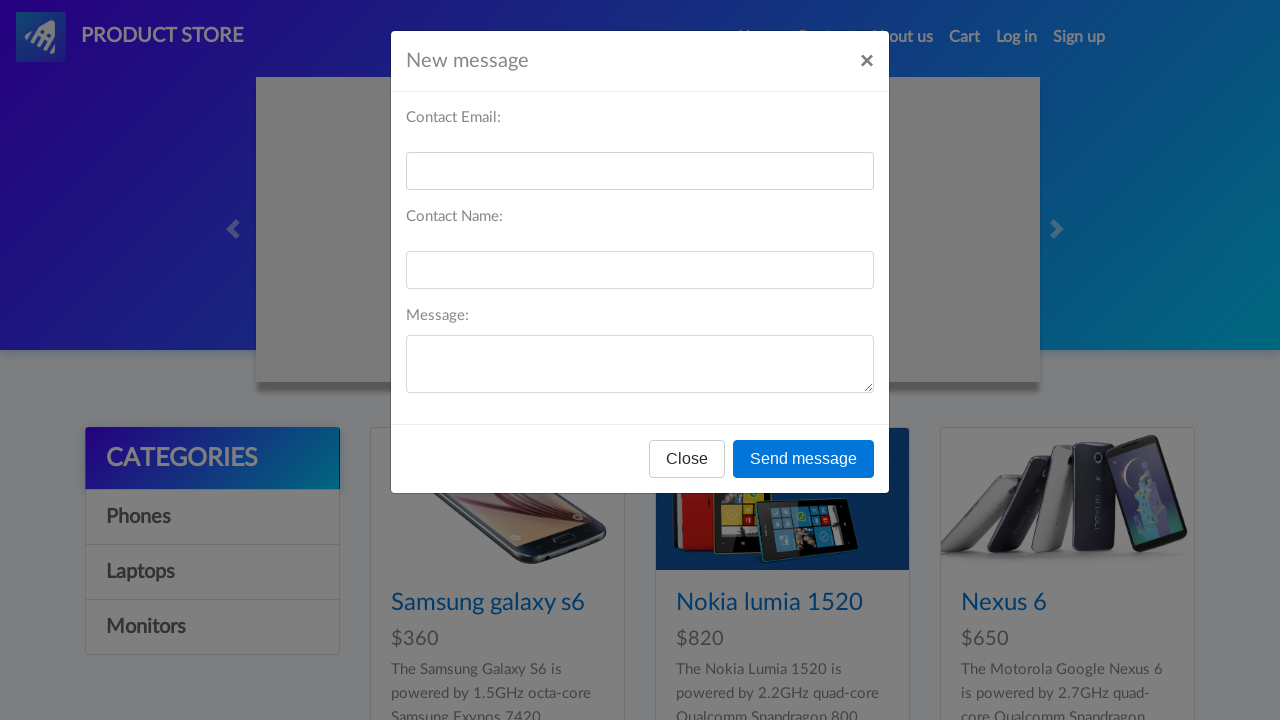

Left name field empty on #recipient-name
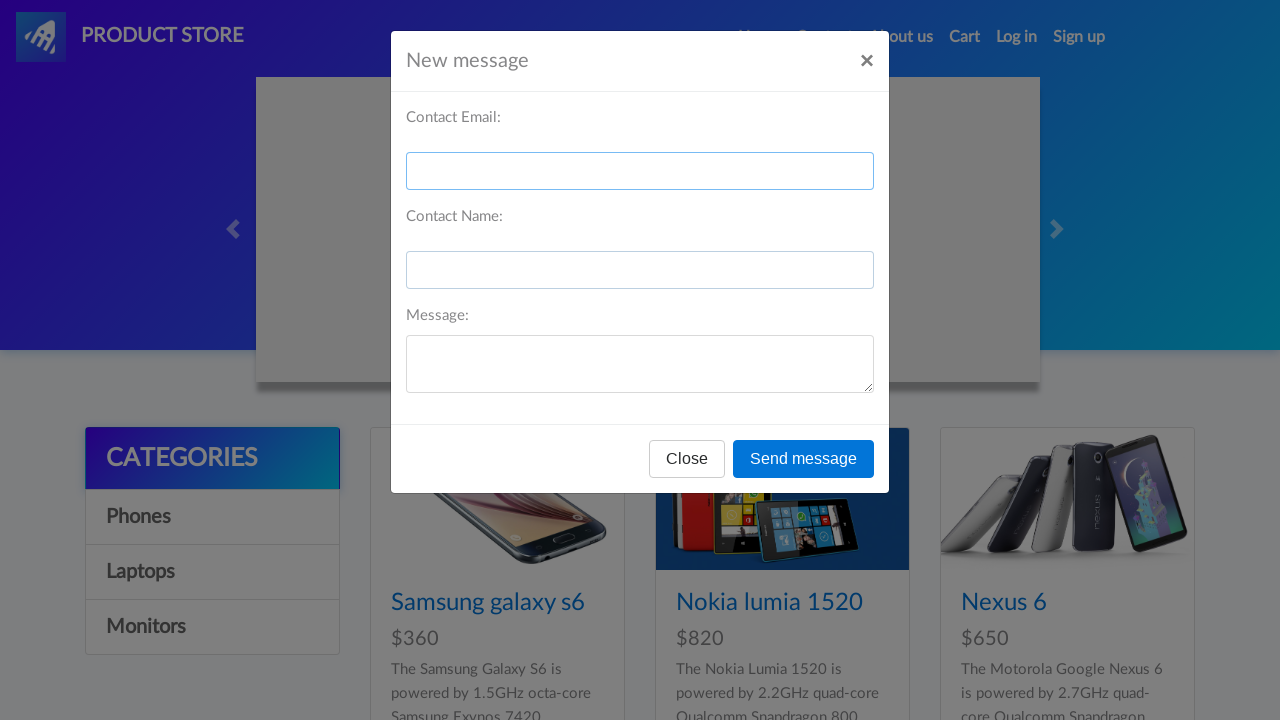

Left message field empty on #message-text
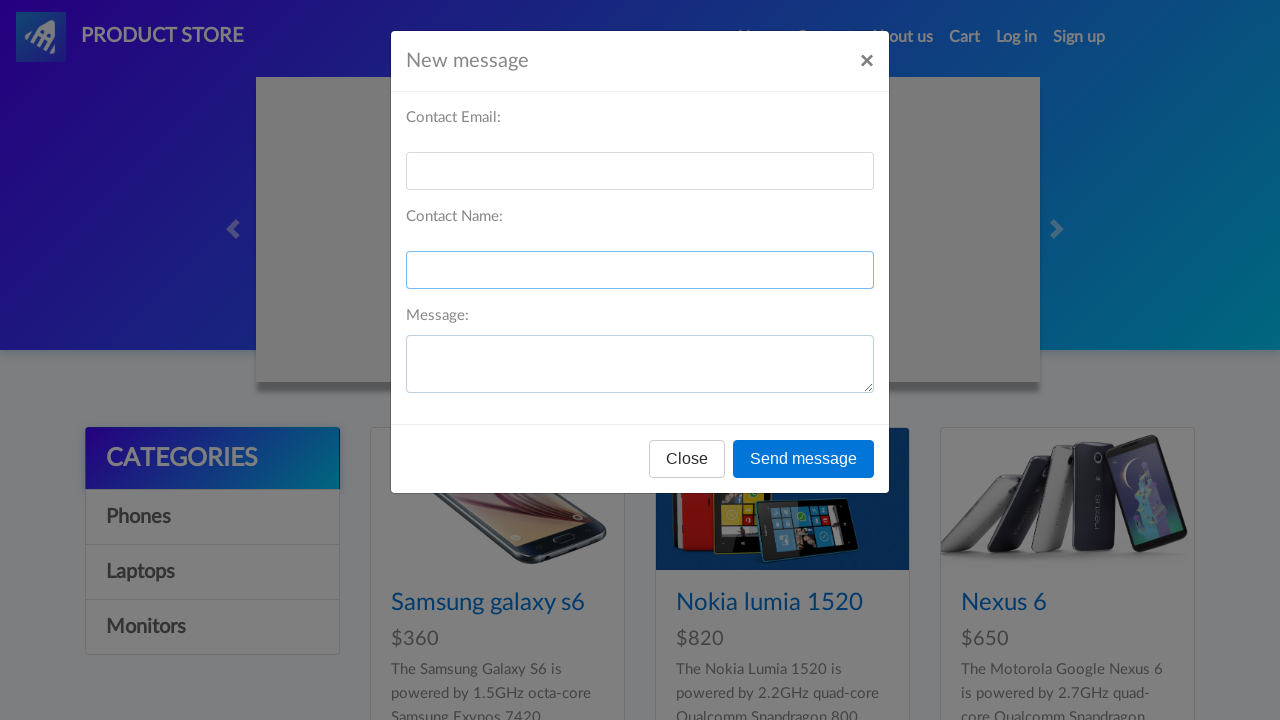

Clicked Send message button with all fields empty at (804, 459) on xpath=//*[@id='exampleModal']/div/div/div[3]/button[2]
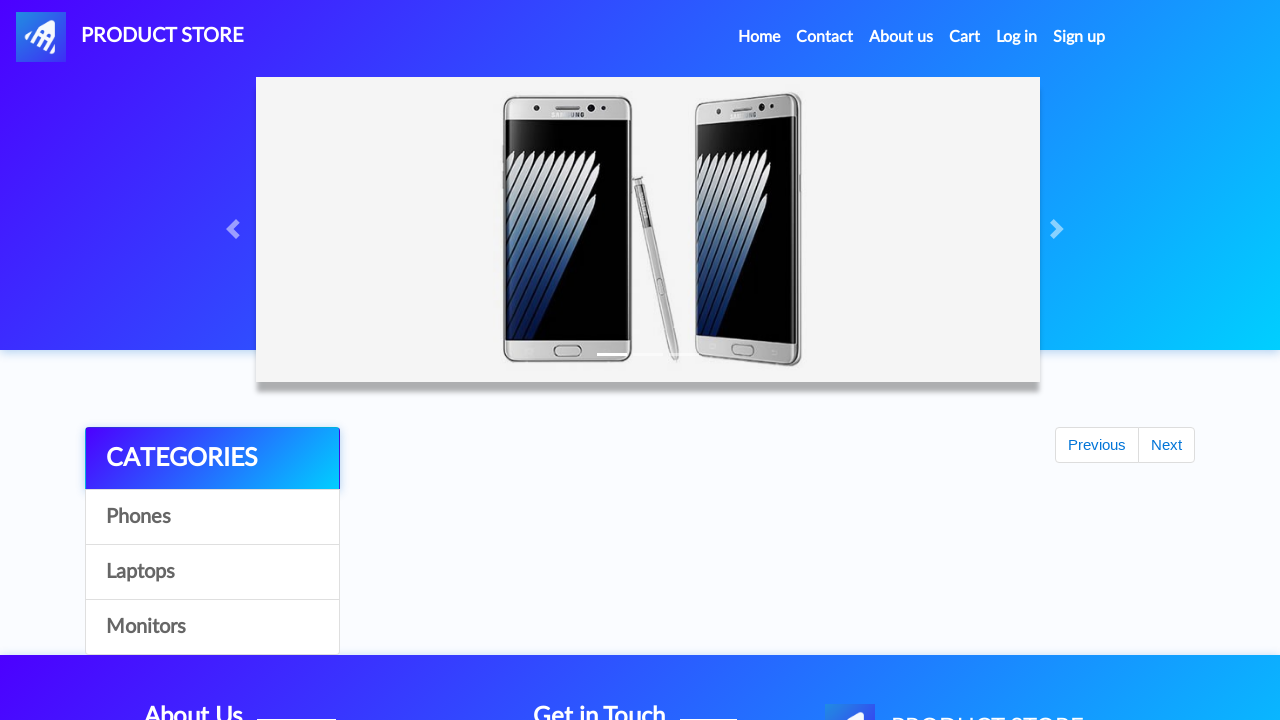

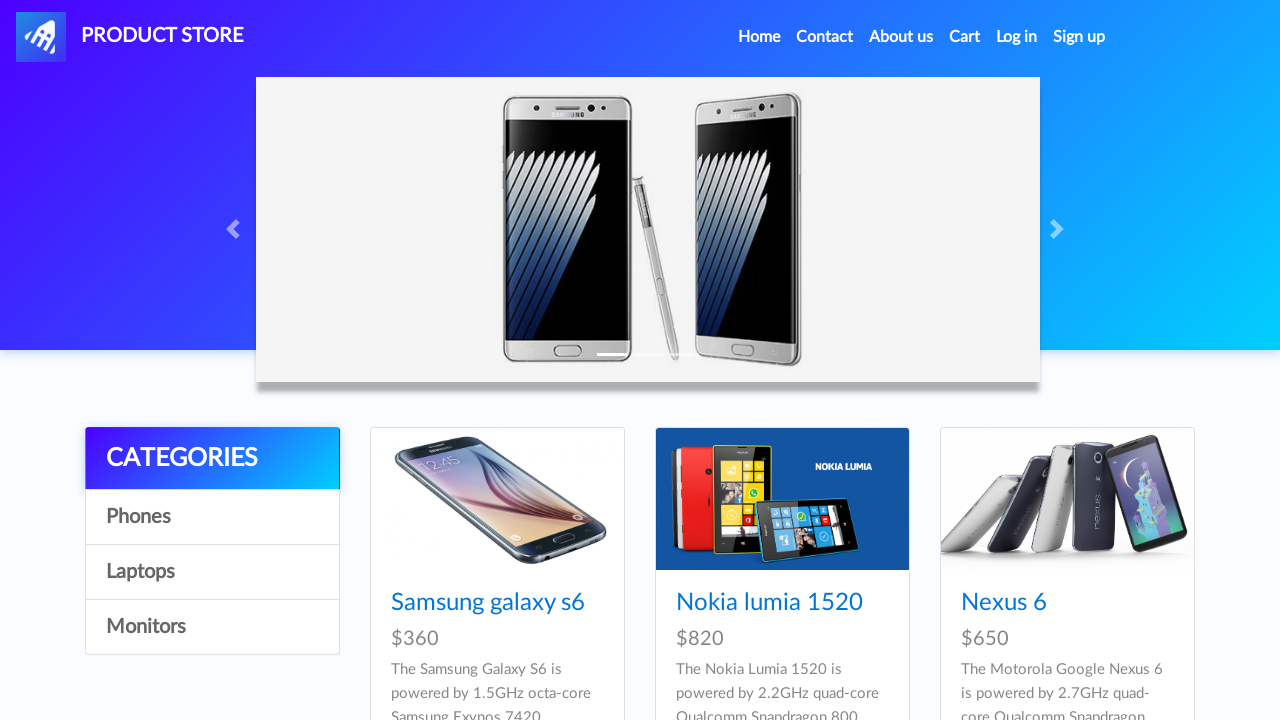